Navigates to a page and uses JavaScript evaluation to modify the page title text content, demonstrating DOM manipulation capabilities.

Starting URL: https://nikita-filonov.github.io/qa-automation-engineer-ui-course/#/auth/login

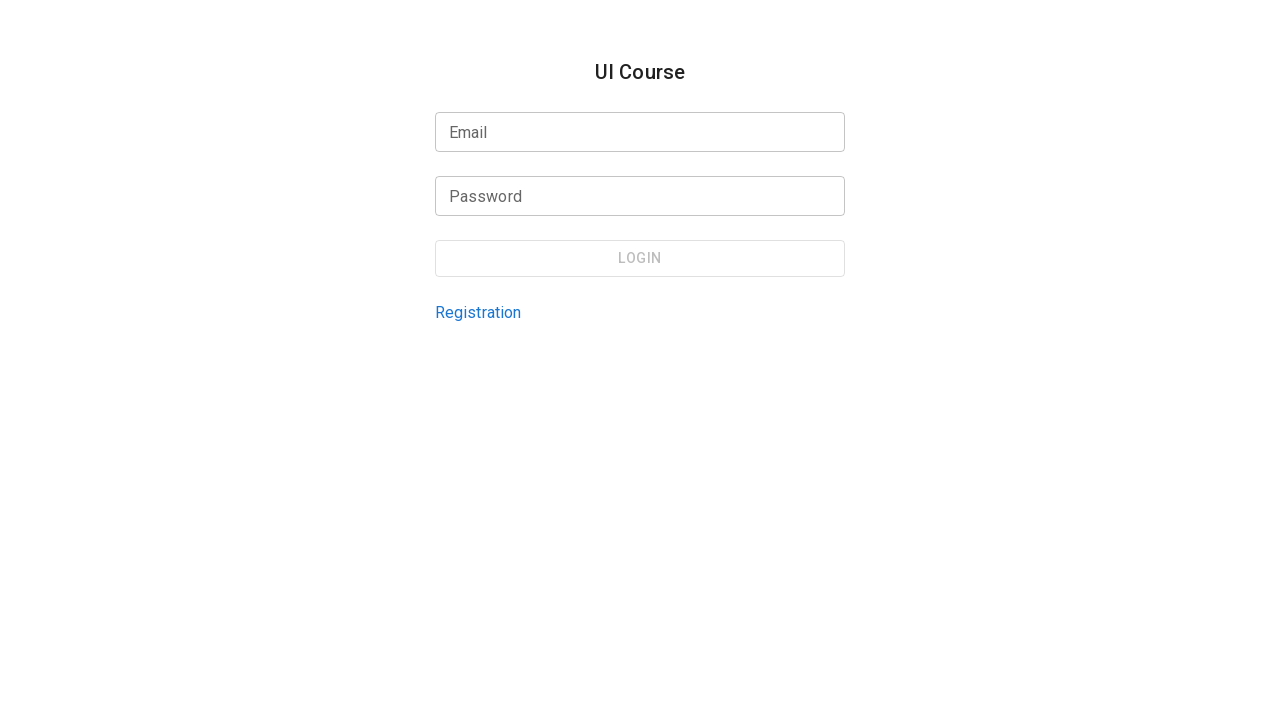

Navigated to login page
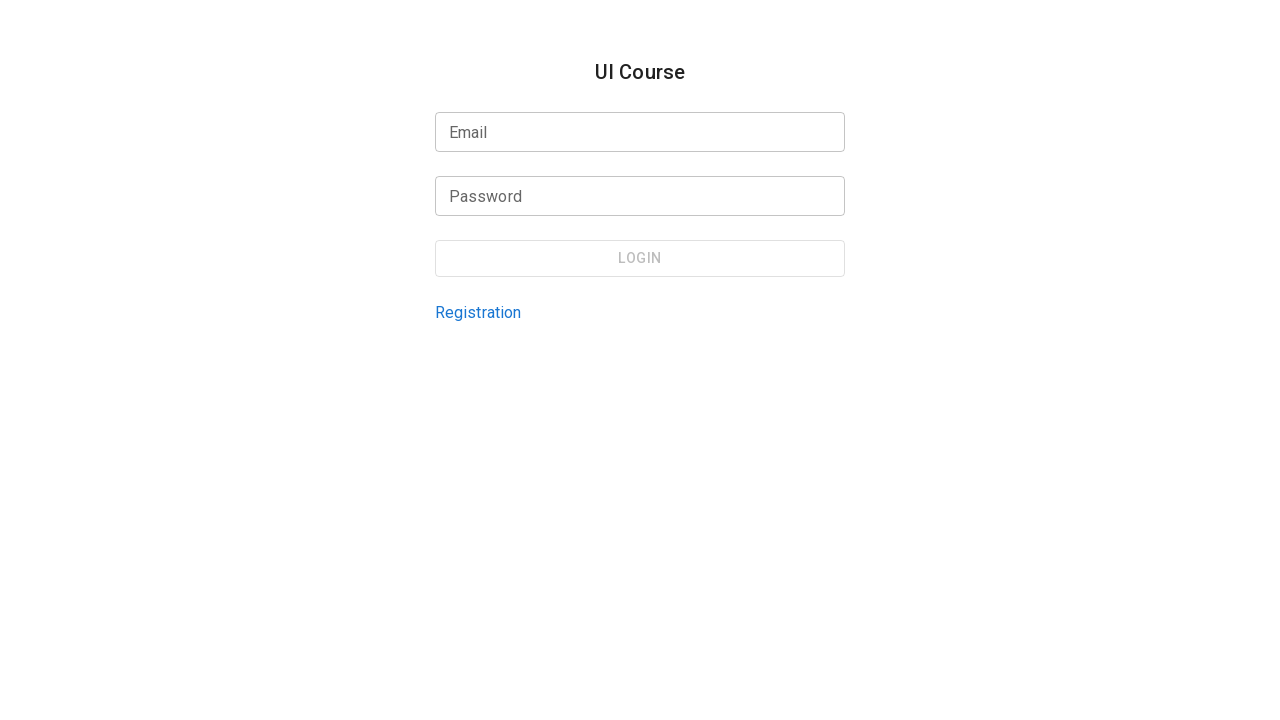

Modified page title text content using JavaScript evaluation
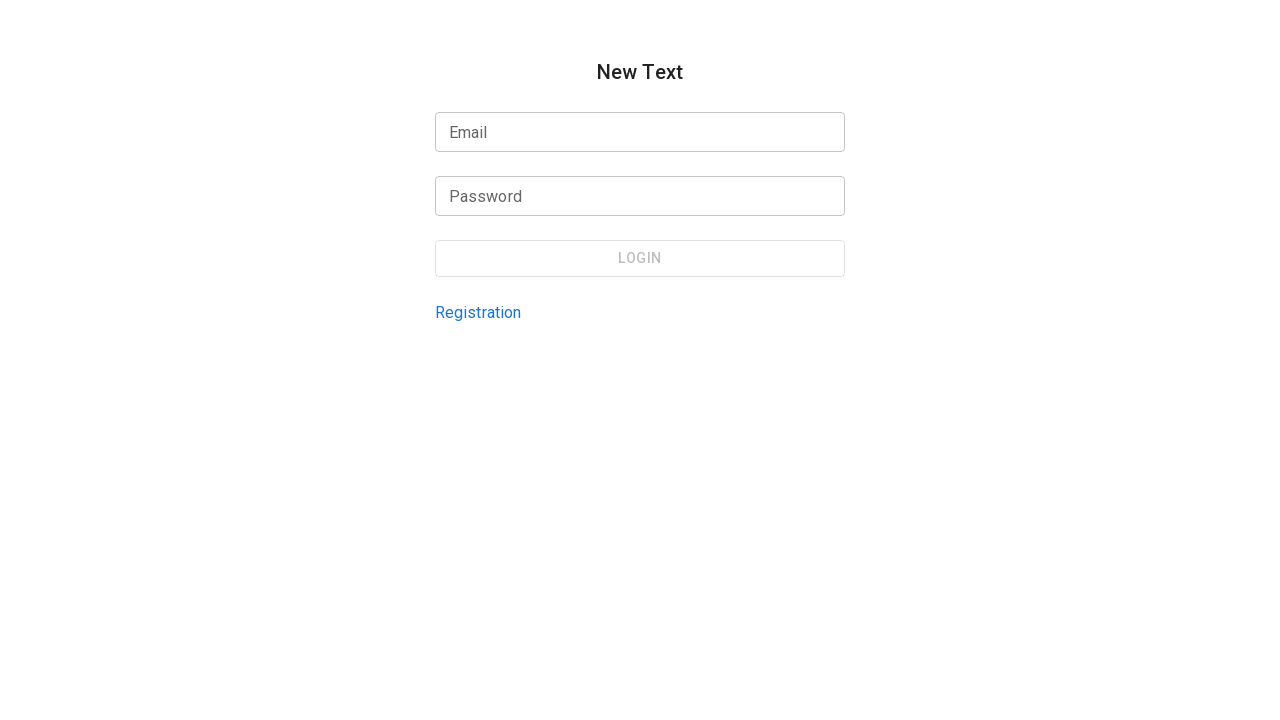

Waited 2 seconds for DOM changes to be visible
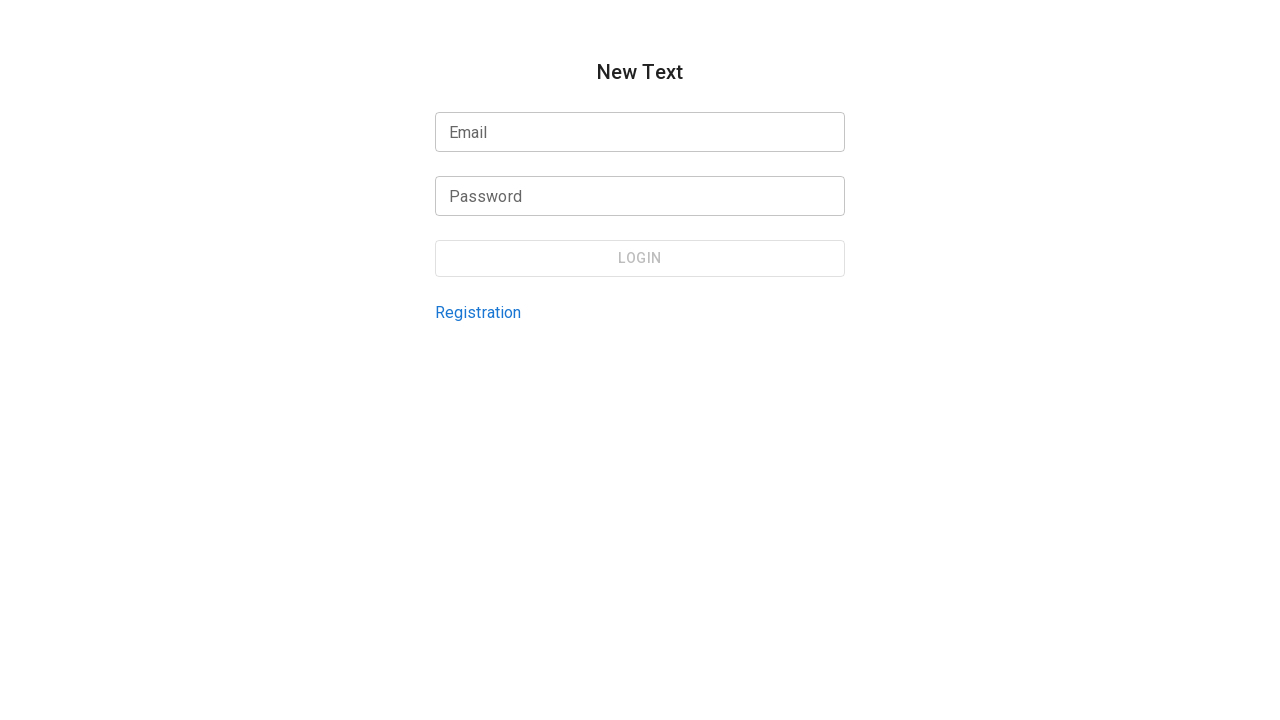

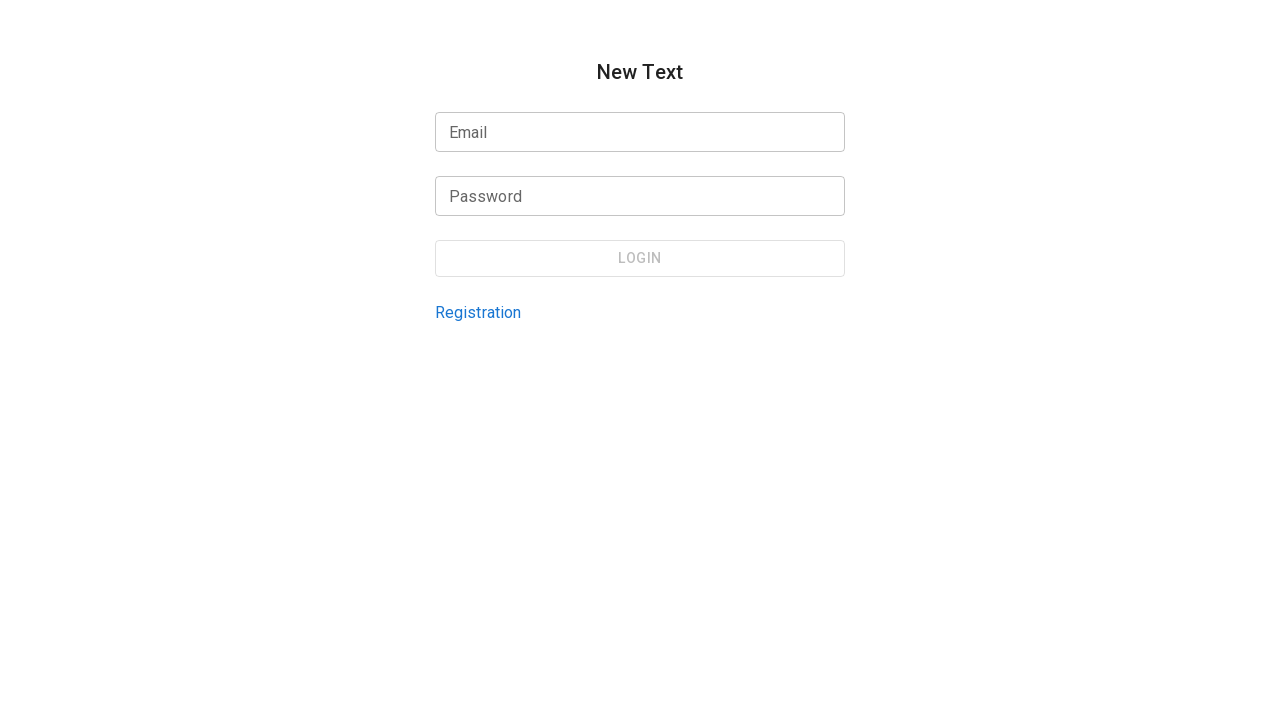